Tests element visibility by checking if email textbox, age radio button, and education textarea are displayed, then interacts with them by filling text and clicking the radio button.

Starting URL: https://automationfc.github.io/basic-form/index.html

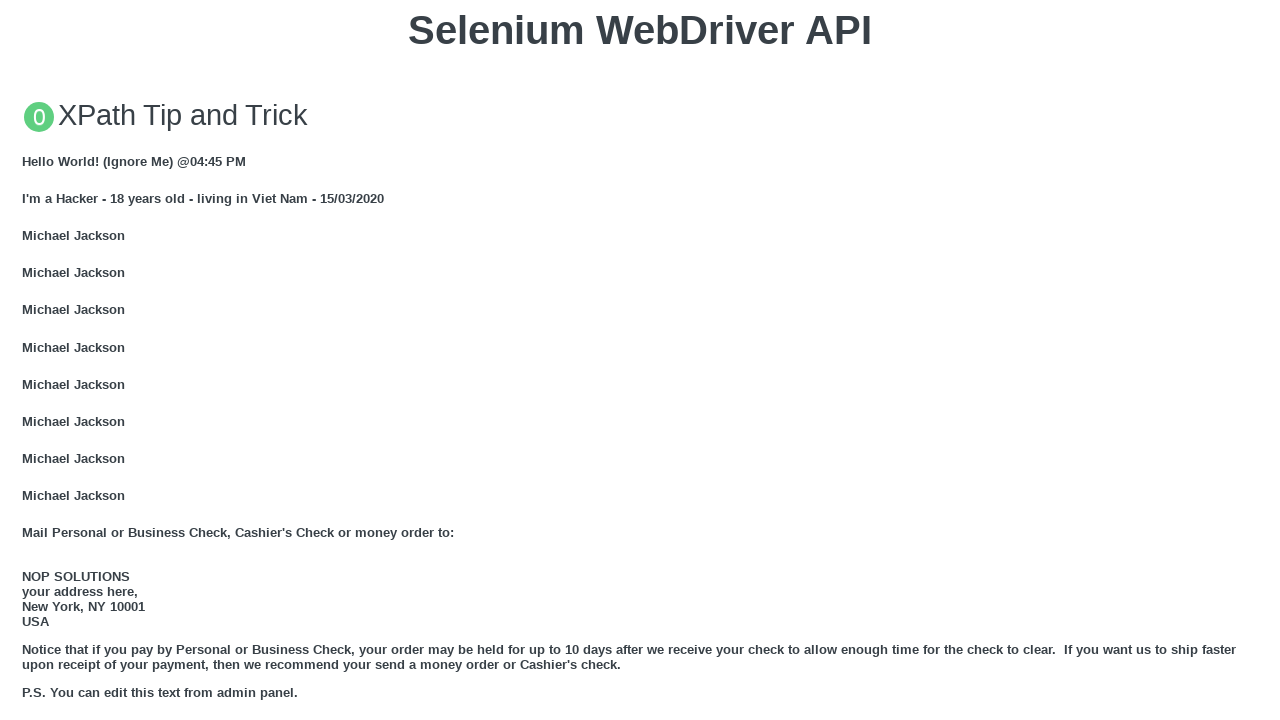

Located email textbox element
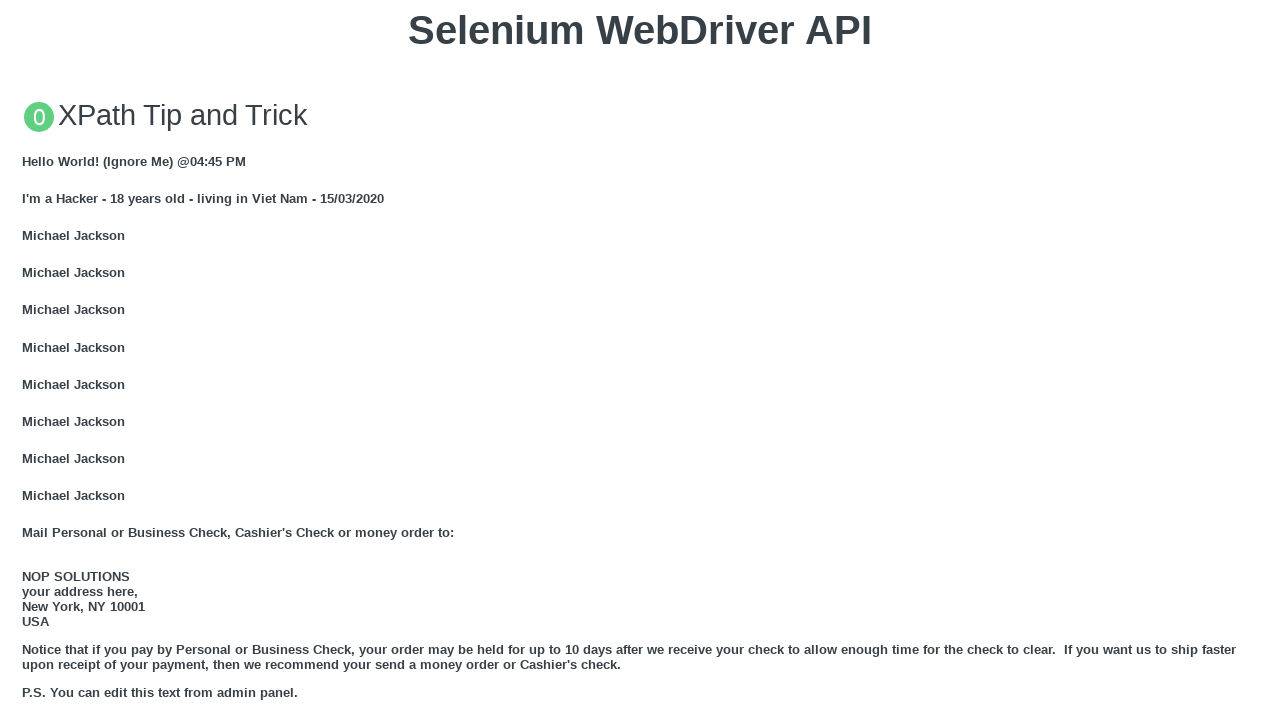

Email textbox is visible
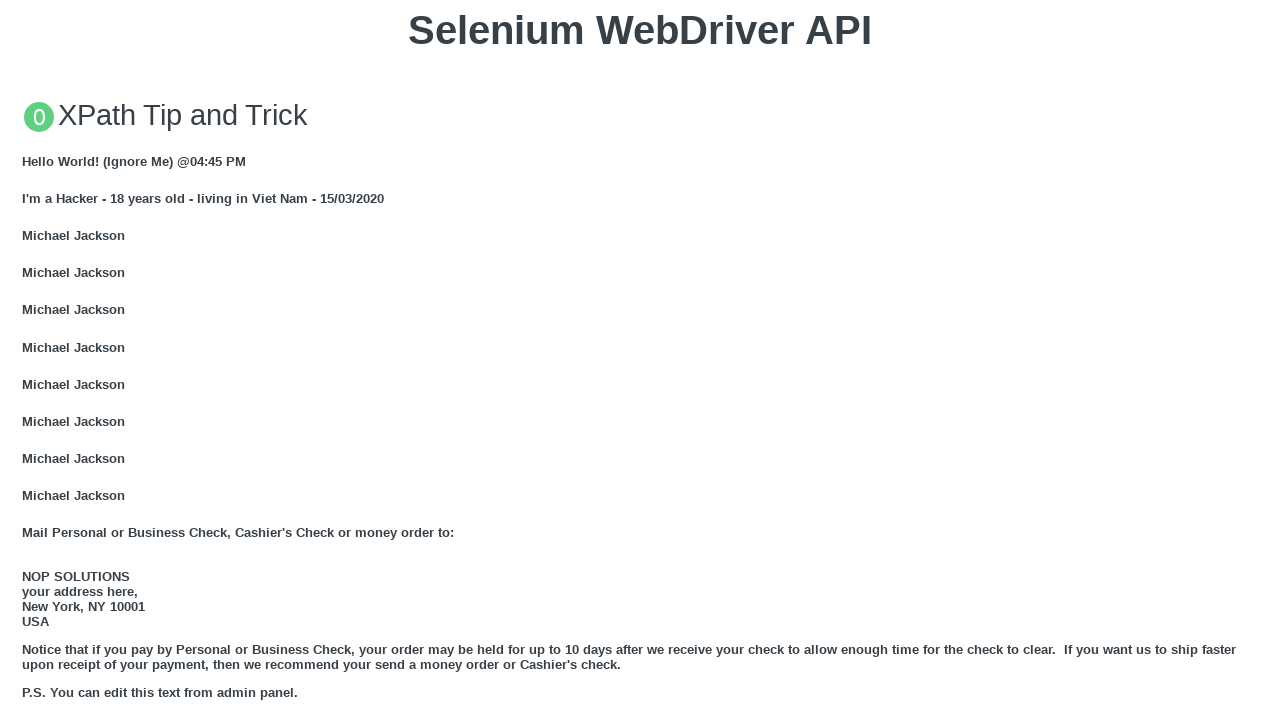

Filled email textbox with 'Automation Testing' on input#mail
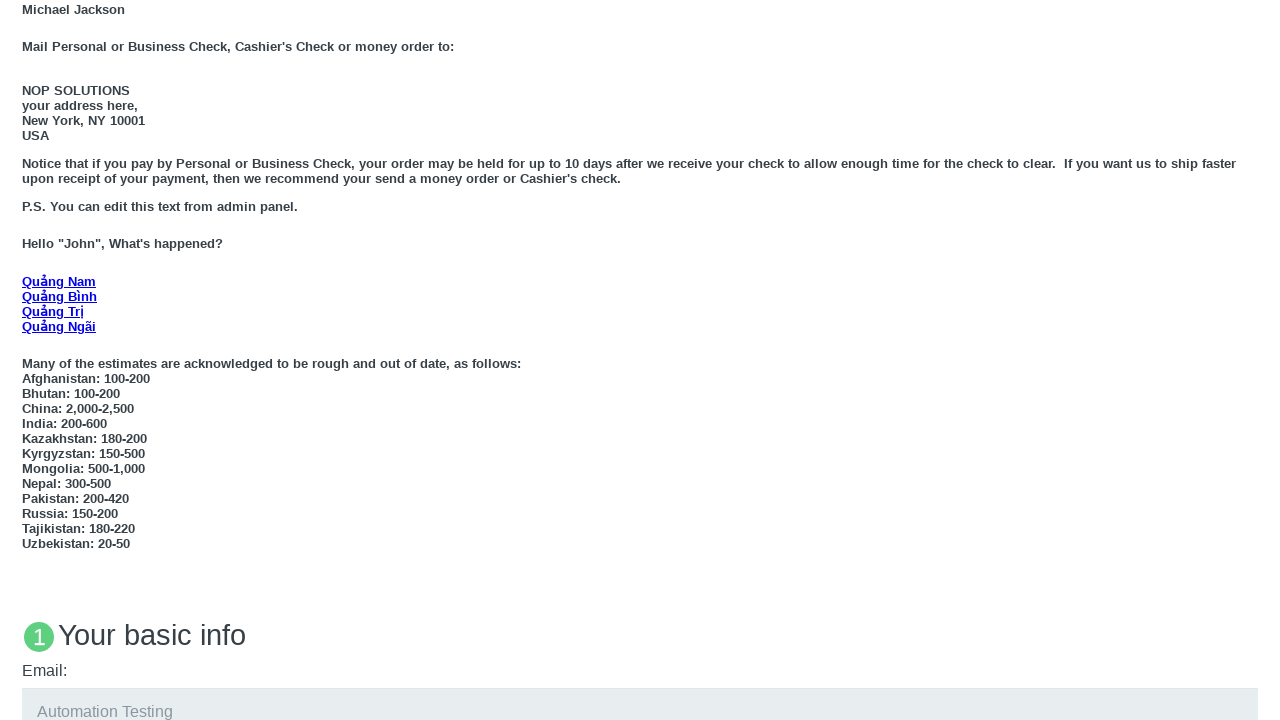

Located age radio button element
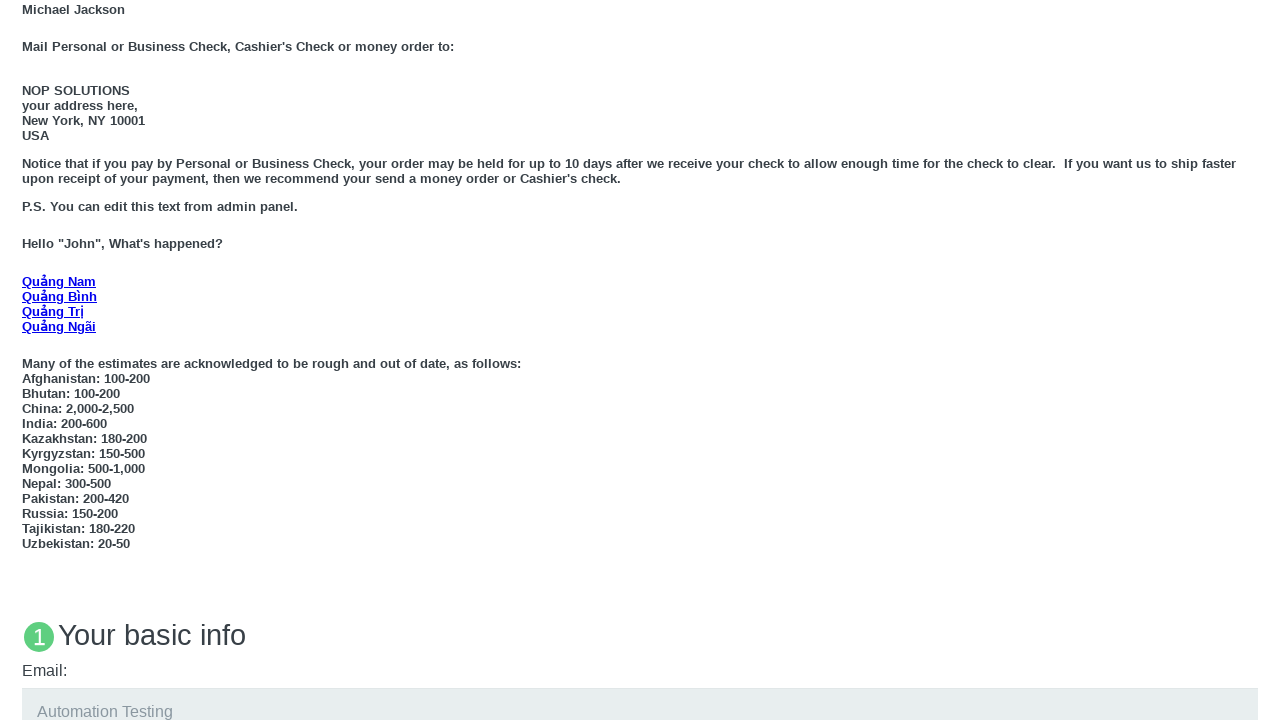

Age radio button is visible
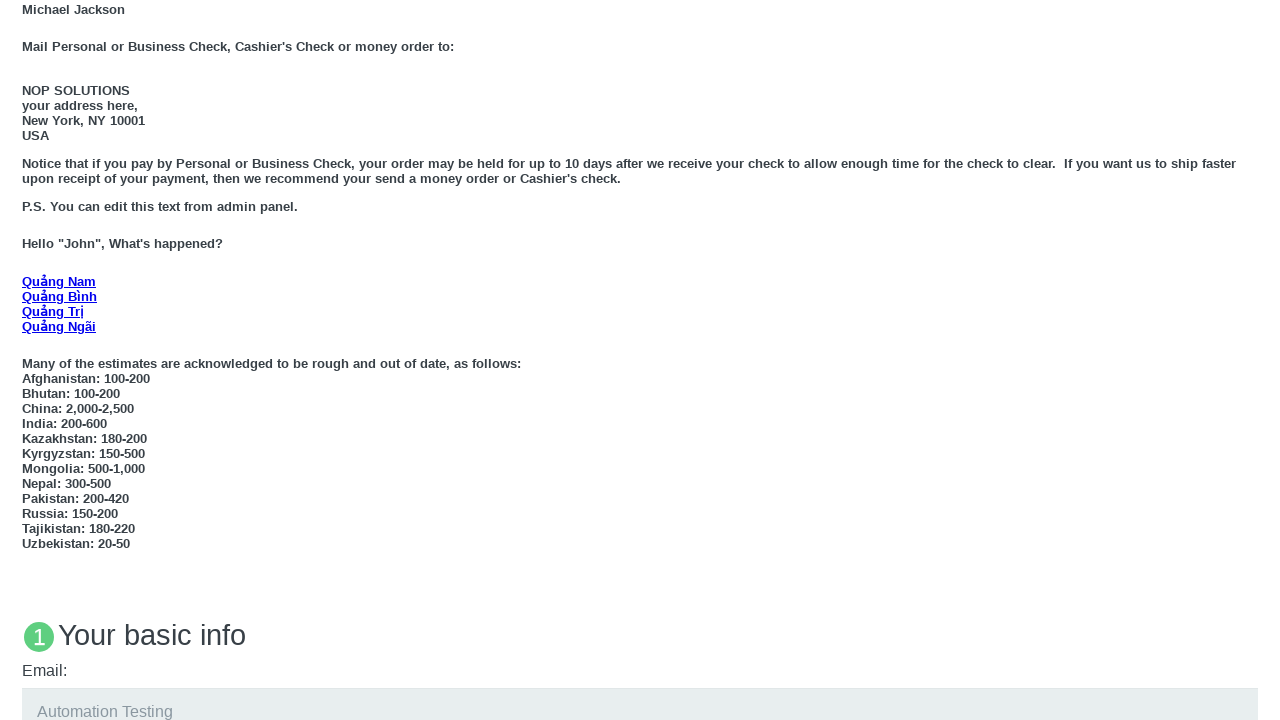

Clicked age radio button (Under 18) at (28, 360) on input#under_18
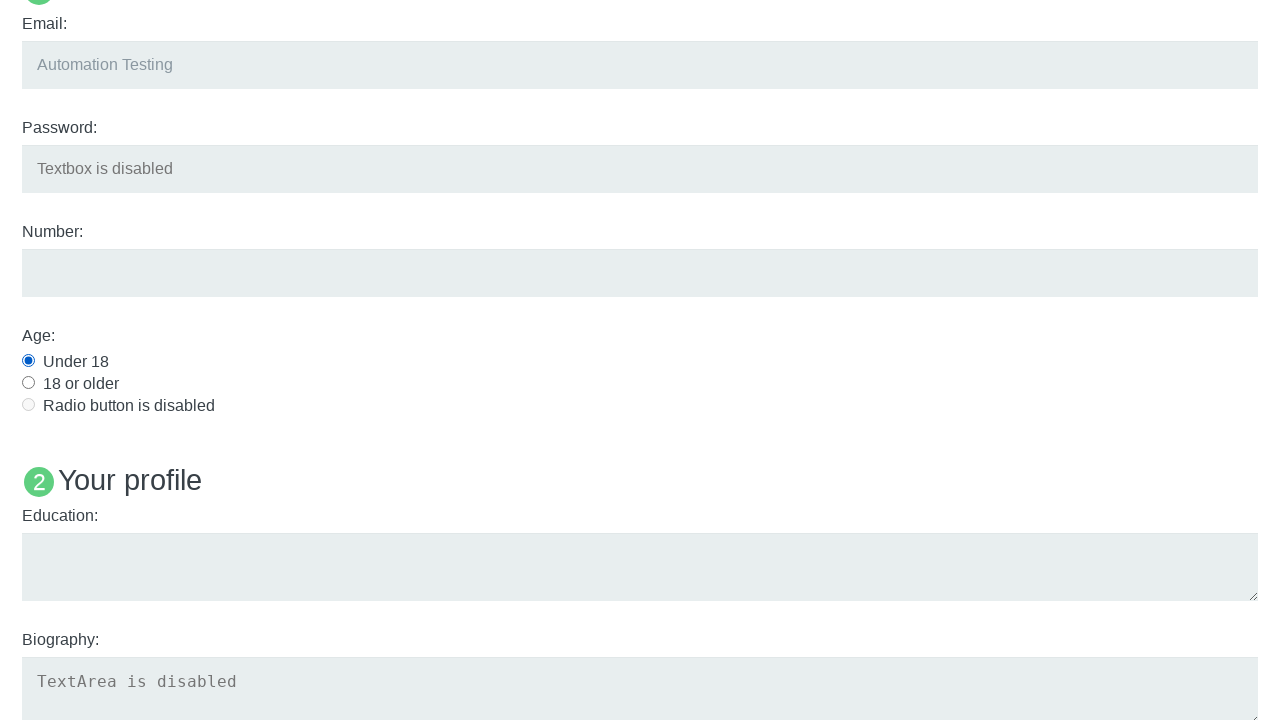

Located education textarea element
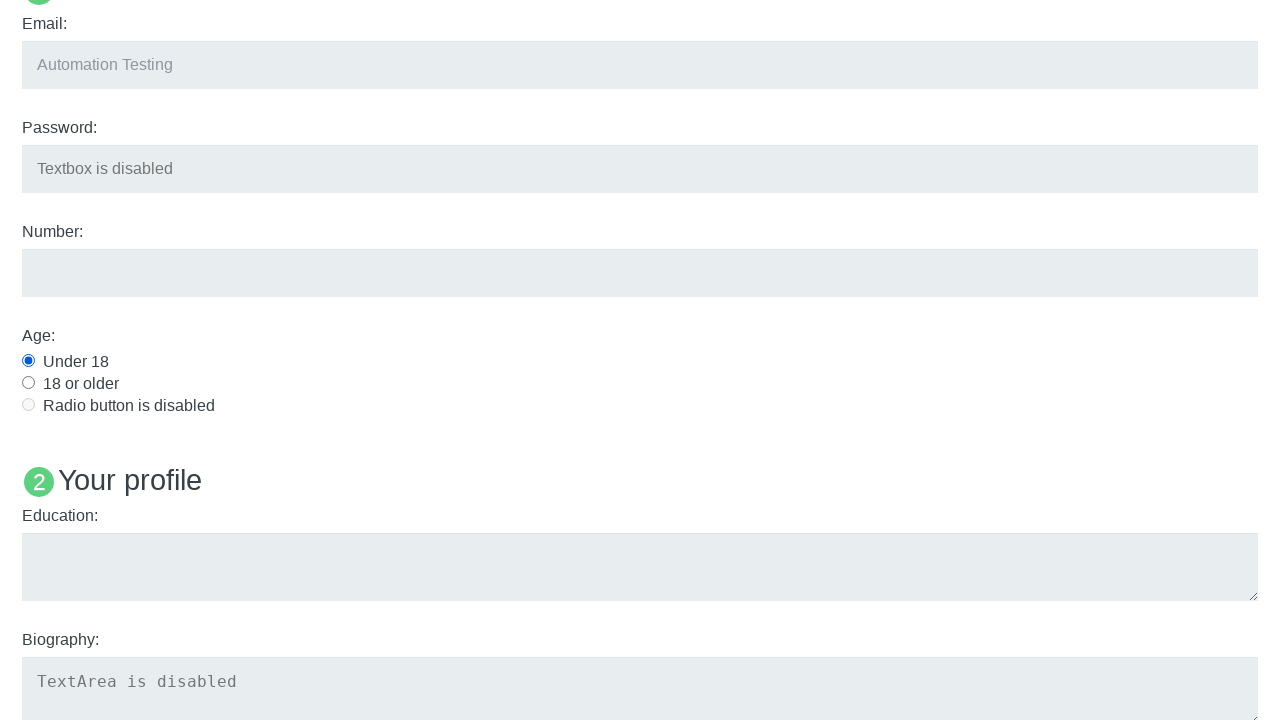

Education textarea is visible
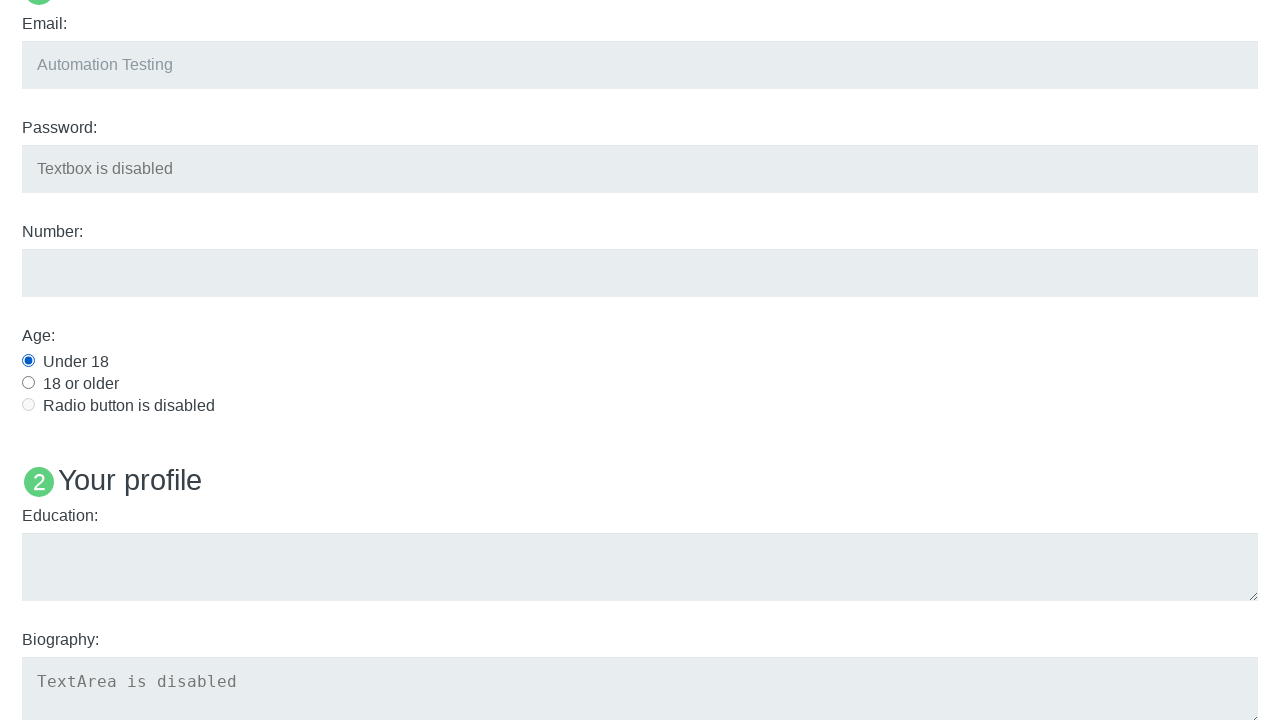

Filled education textarea with 'Automation Testing' on textarea#edu
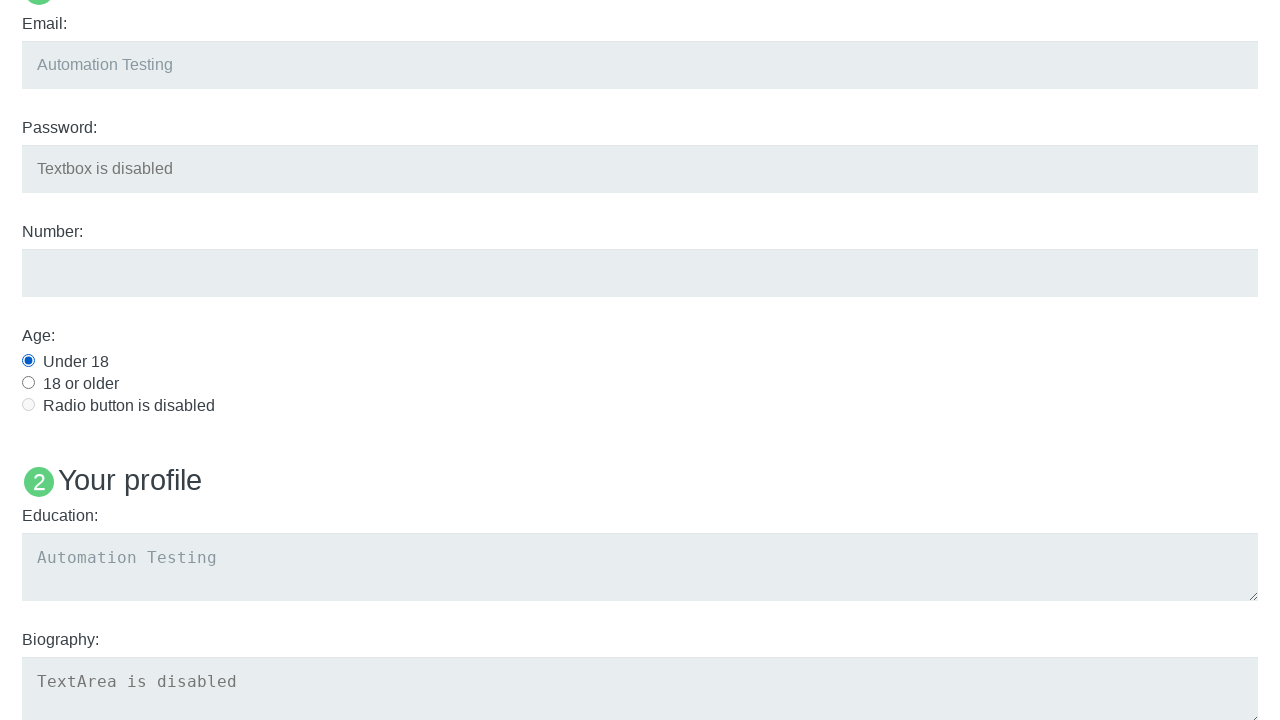

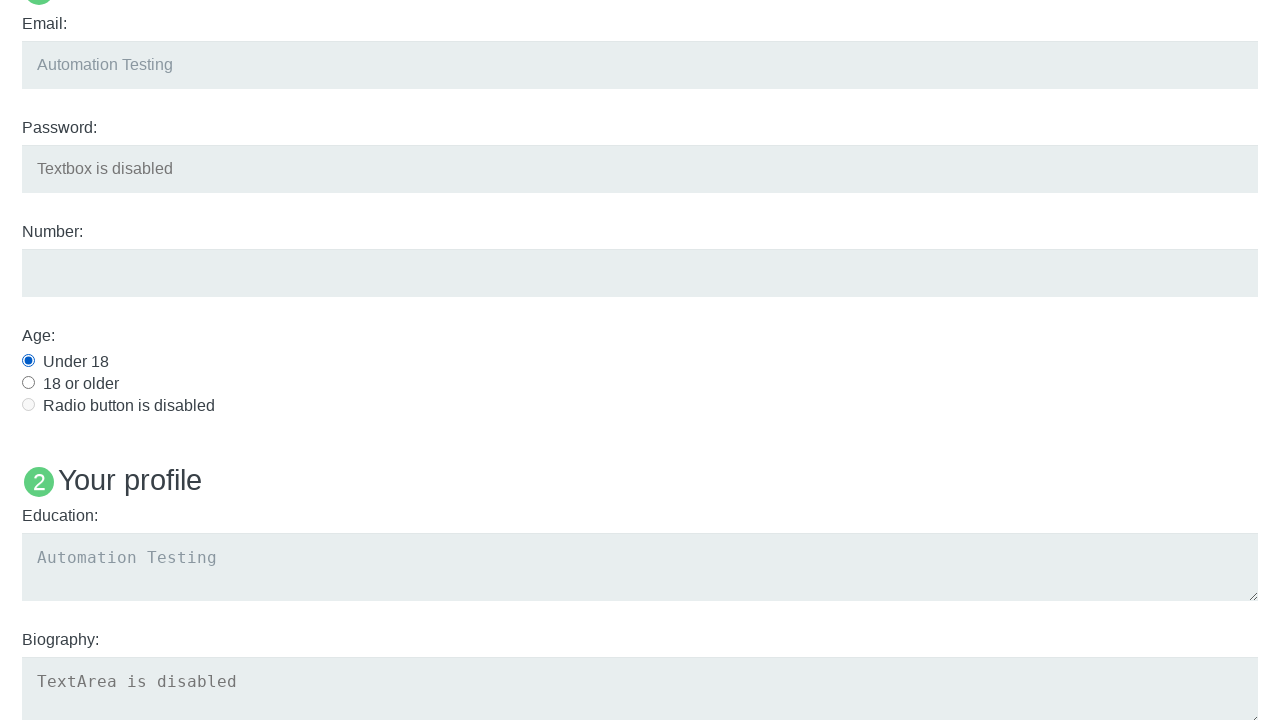